Navigates to GitHub homepage and verifies the page loads by checking the page title

Starting URL: https://github.com

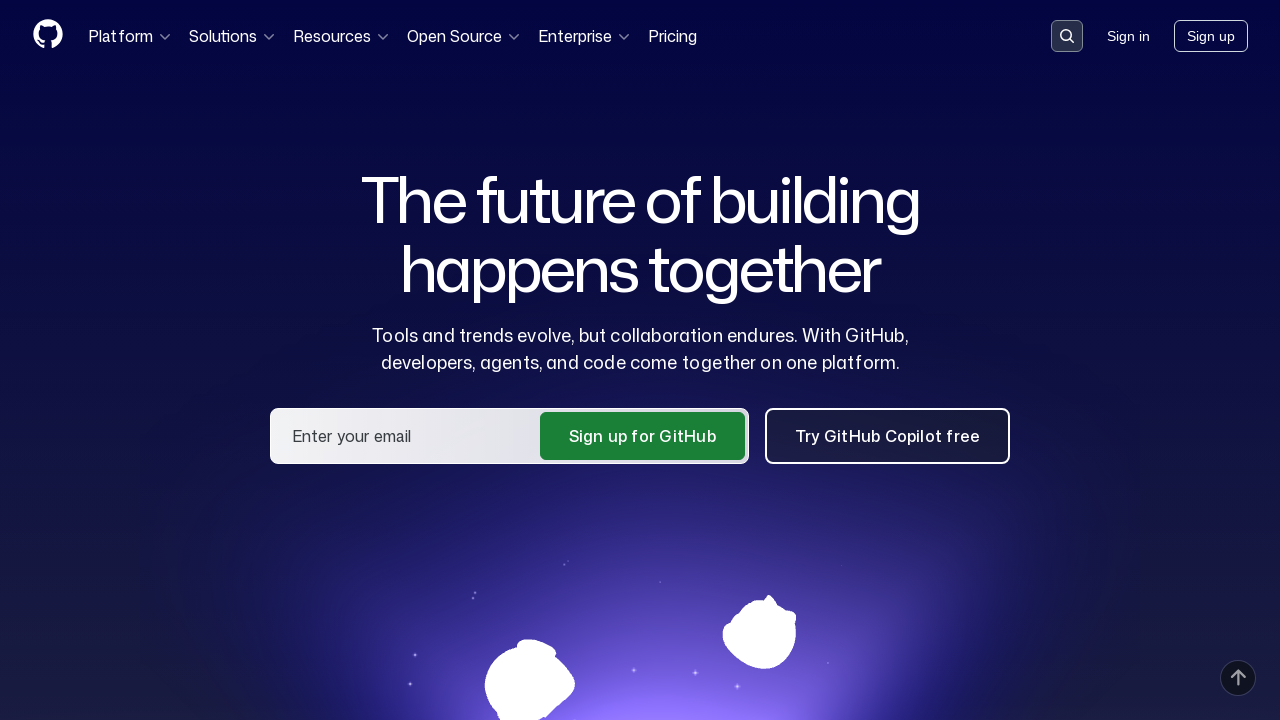

Navigated to GitHub homepage
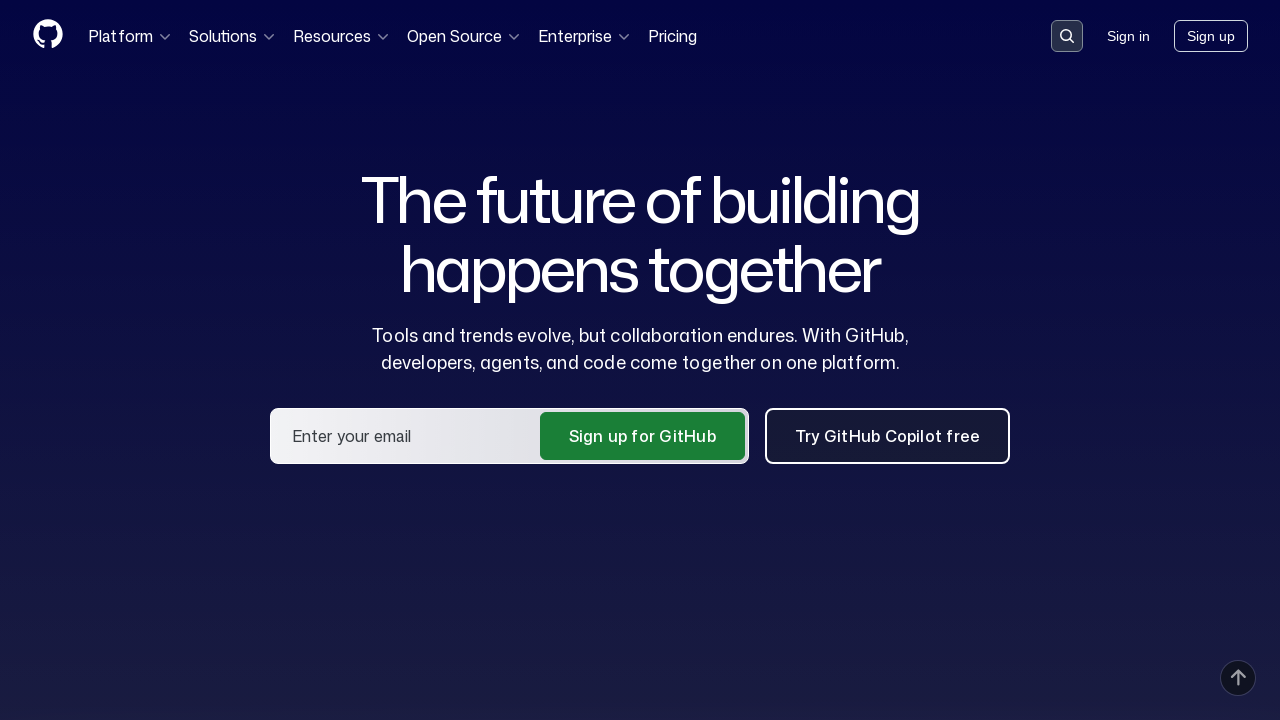

Page finished loading (domcontentloaded)
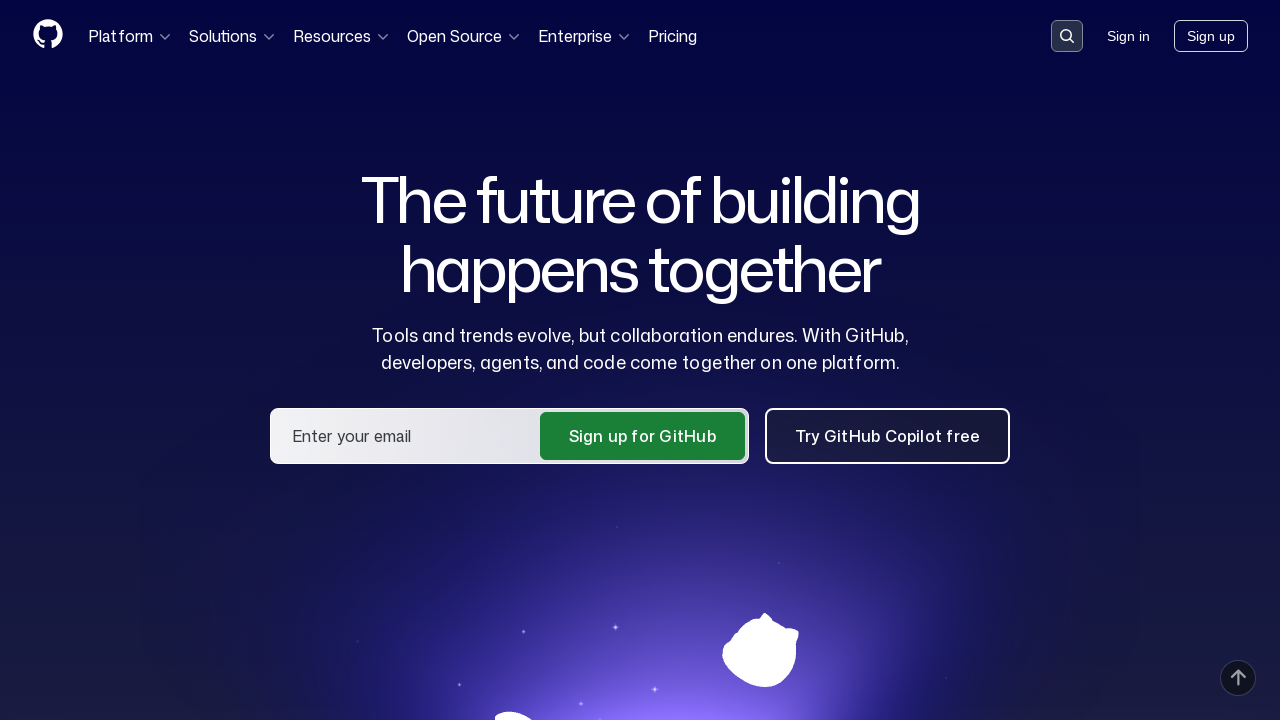

Retrieved page title: 'GitHub · Change is constant. GitHub keeps you ahead. · GitHub'
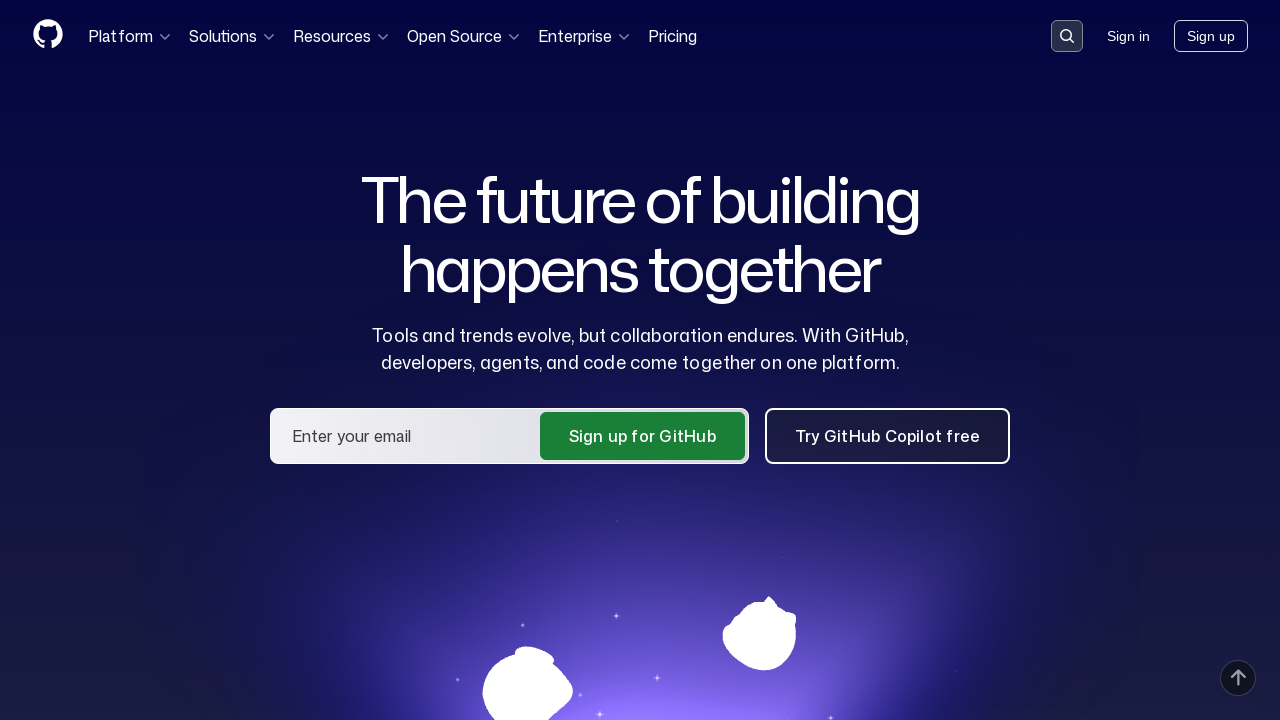

Verified page title contains 'GitHub'
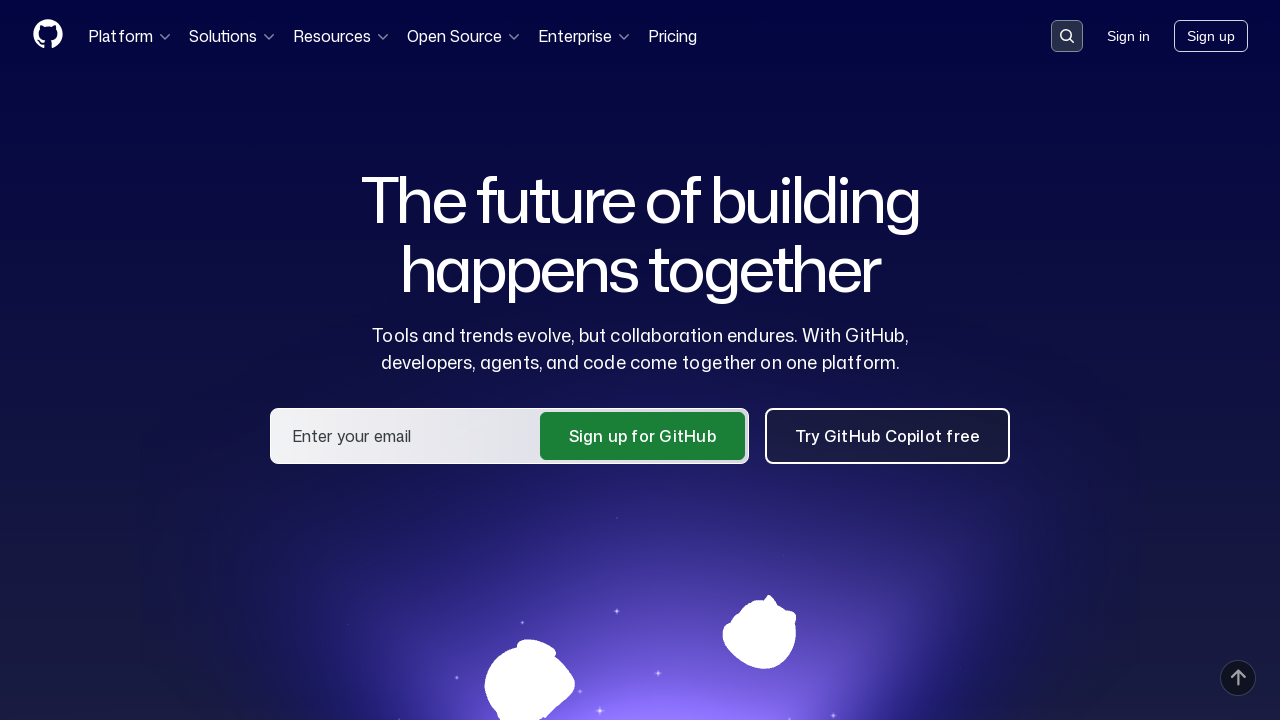

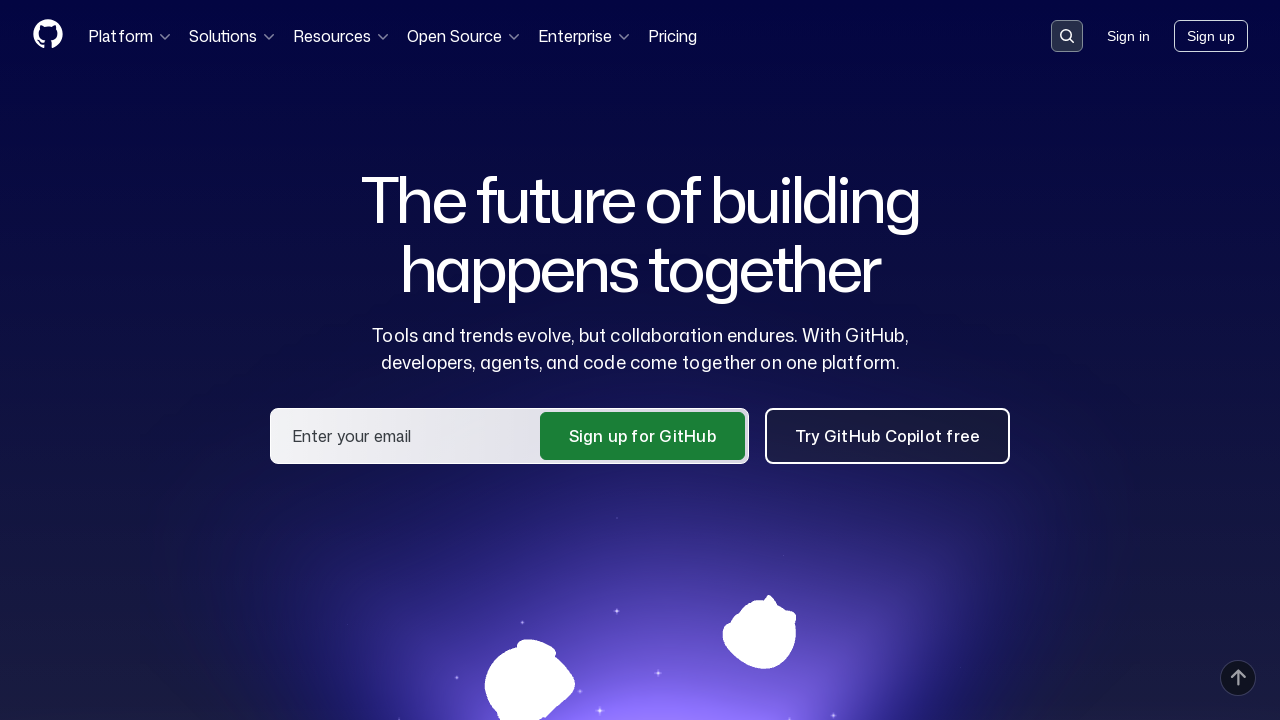